Tests the book store search functionality by searching for books containing "test" and verifying search results are displayed

Starting URL: https://automationbookstore.dev/

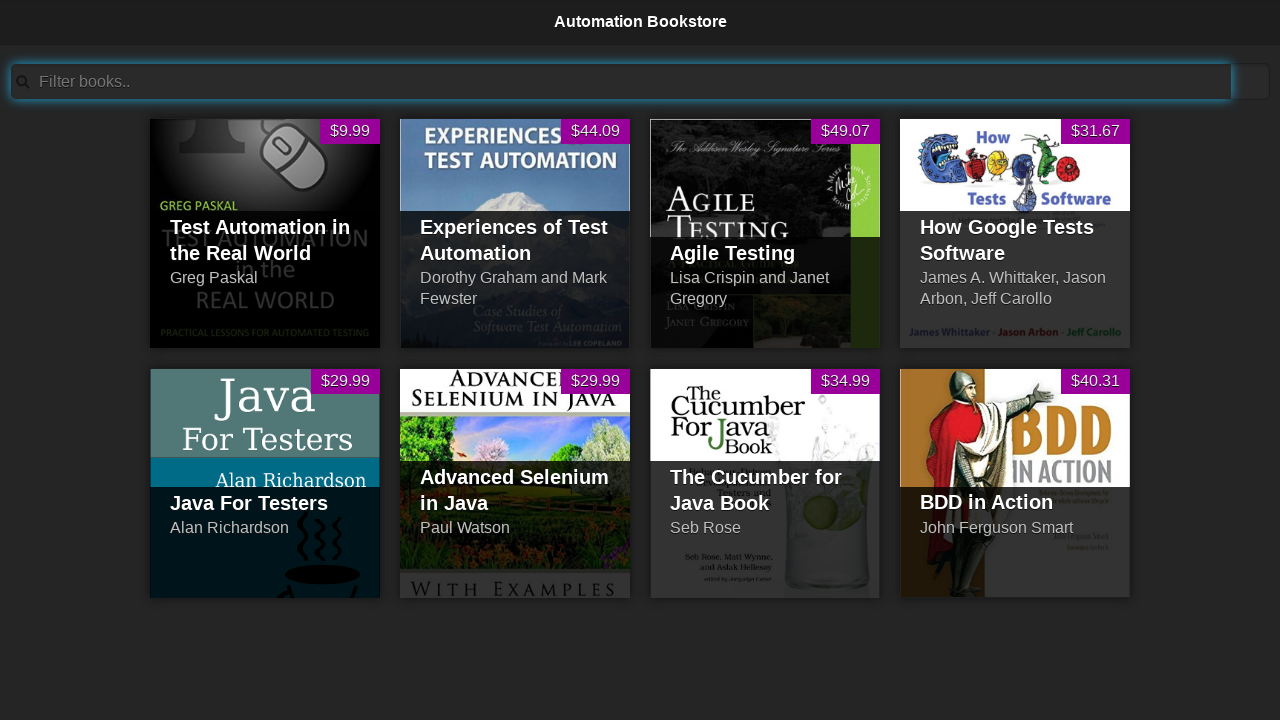

Filled search bar with 'test' on #searchBar
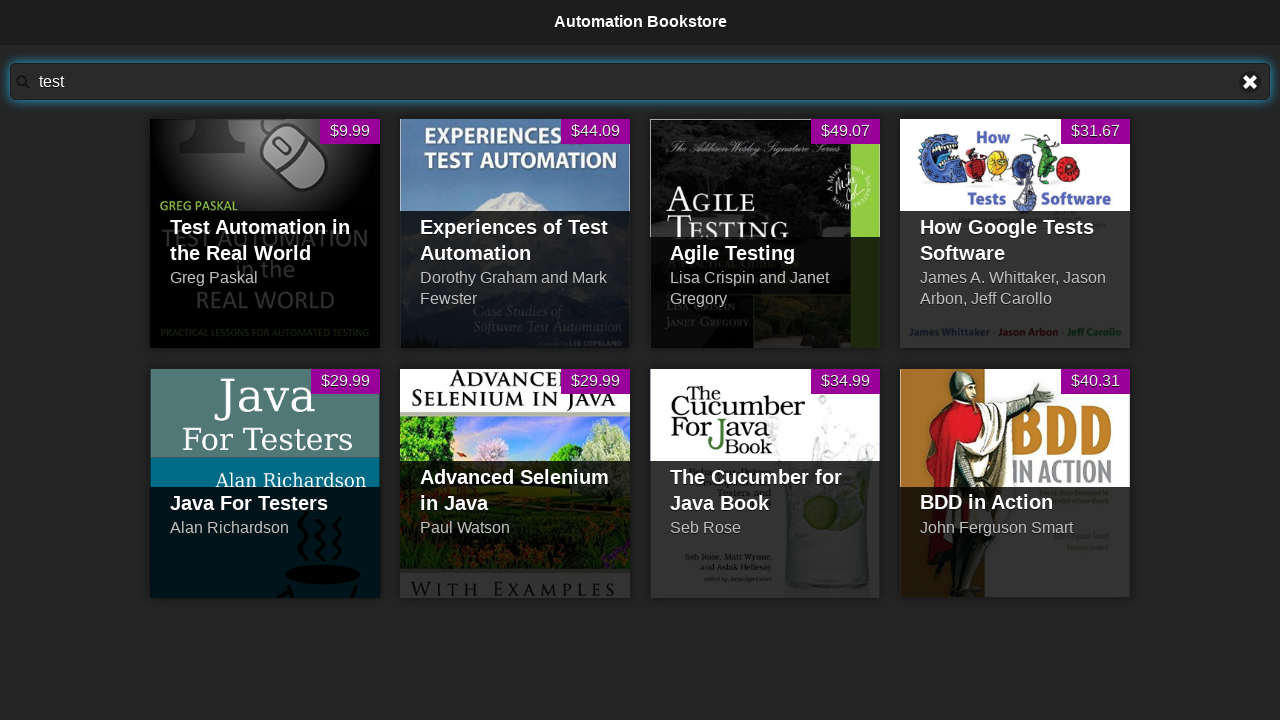

Waited 2 seconds for search results to load
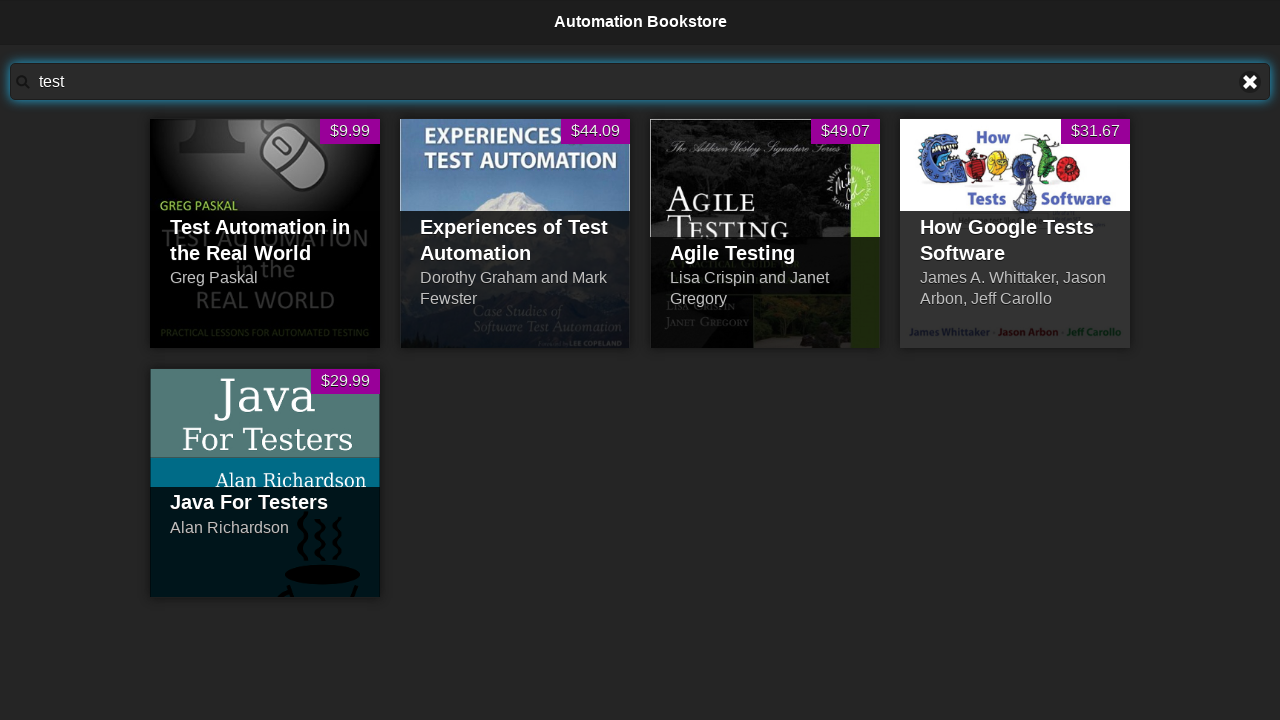

Verified search results are displayed with 'Test' heading
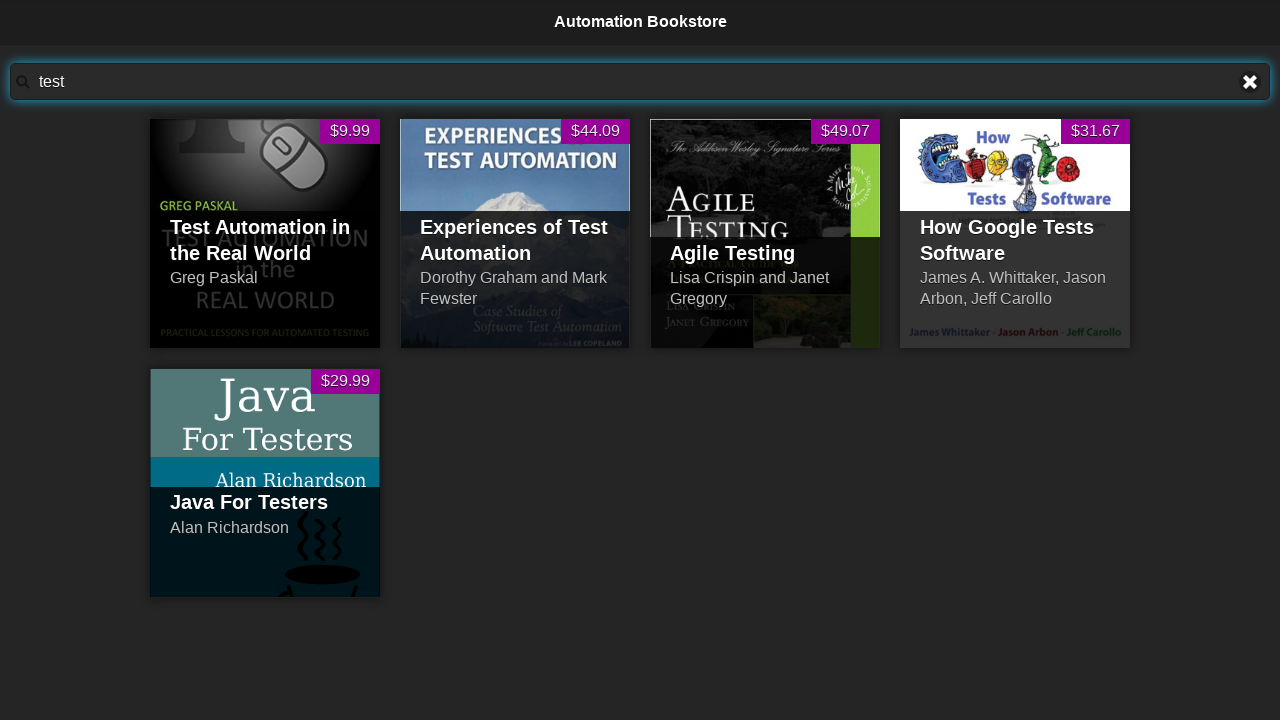

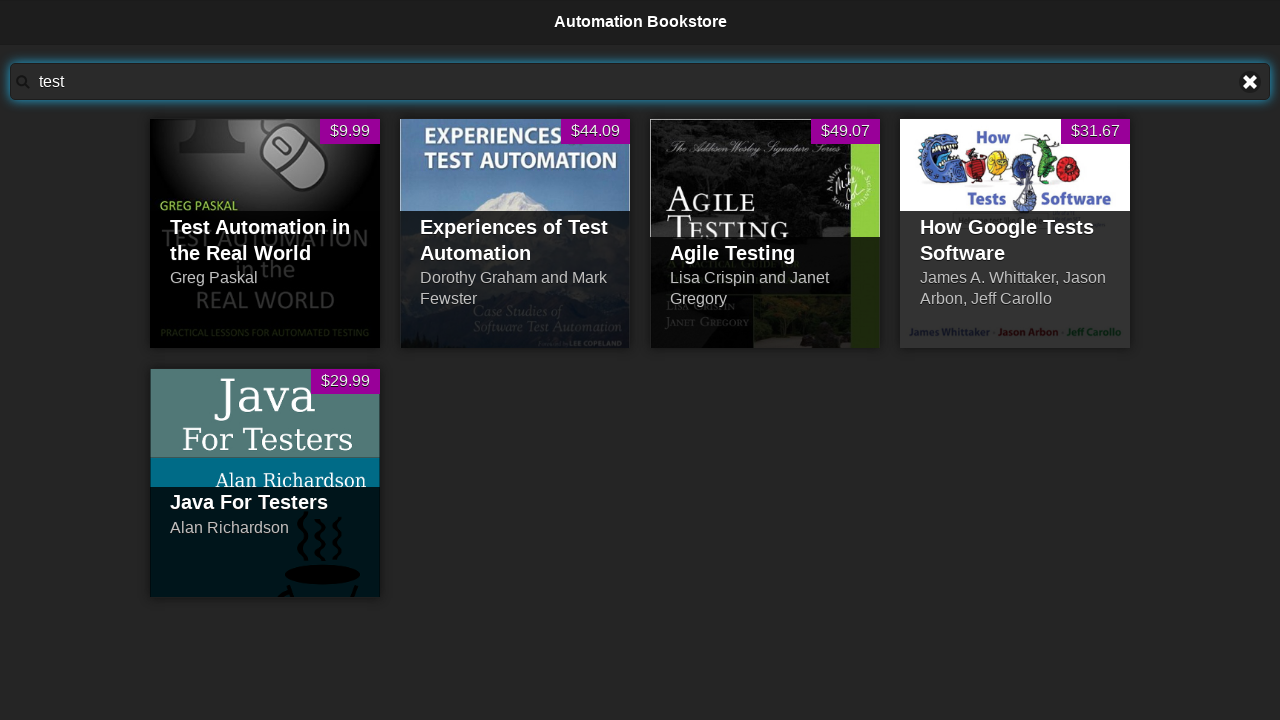